Tests JavaScript alert handling by triggering alert and confirmation dialogs and interacting with them

Starting URL: https://rahulshettyacademy.com/AutomationPractice/

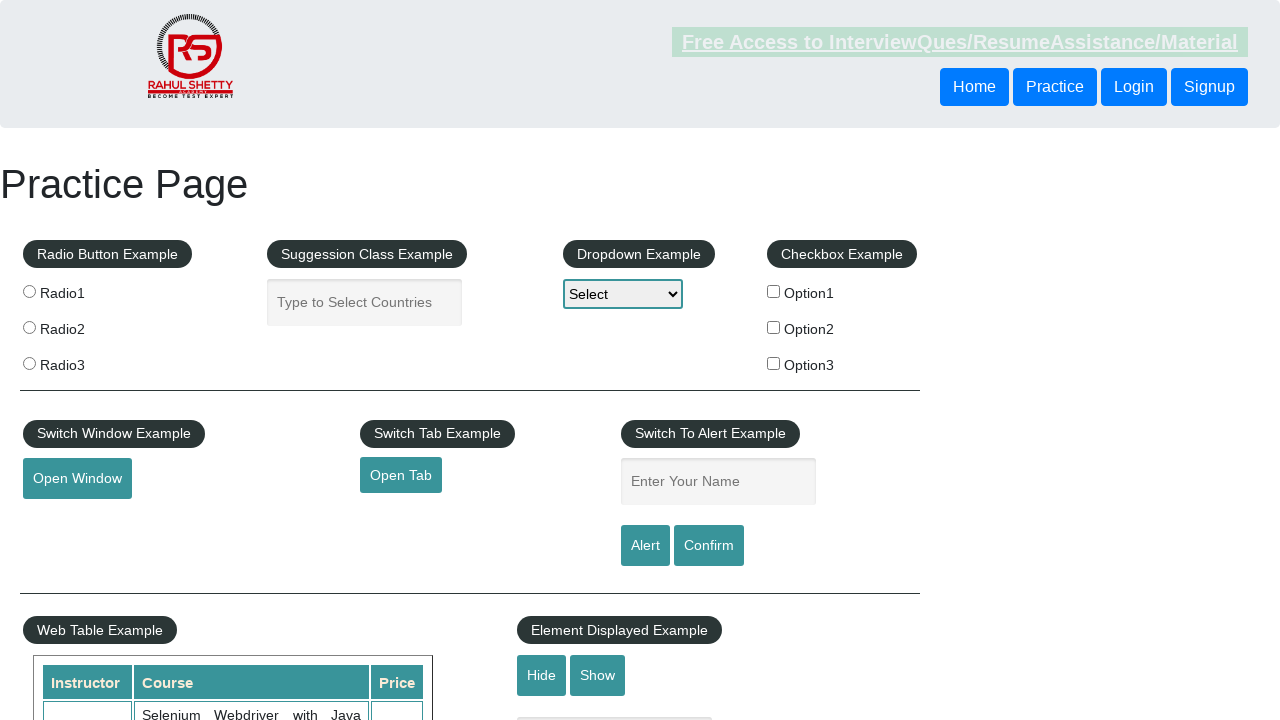

Filled name field with 'amir hamza' on #name
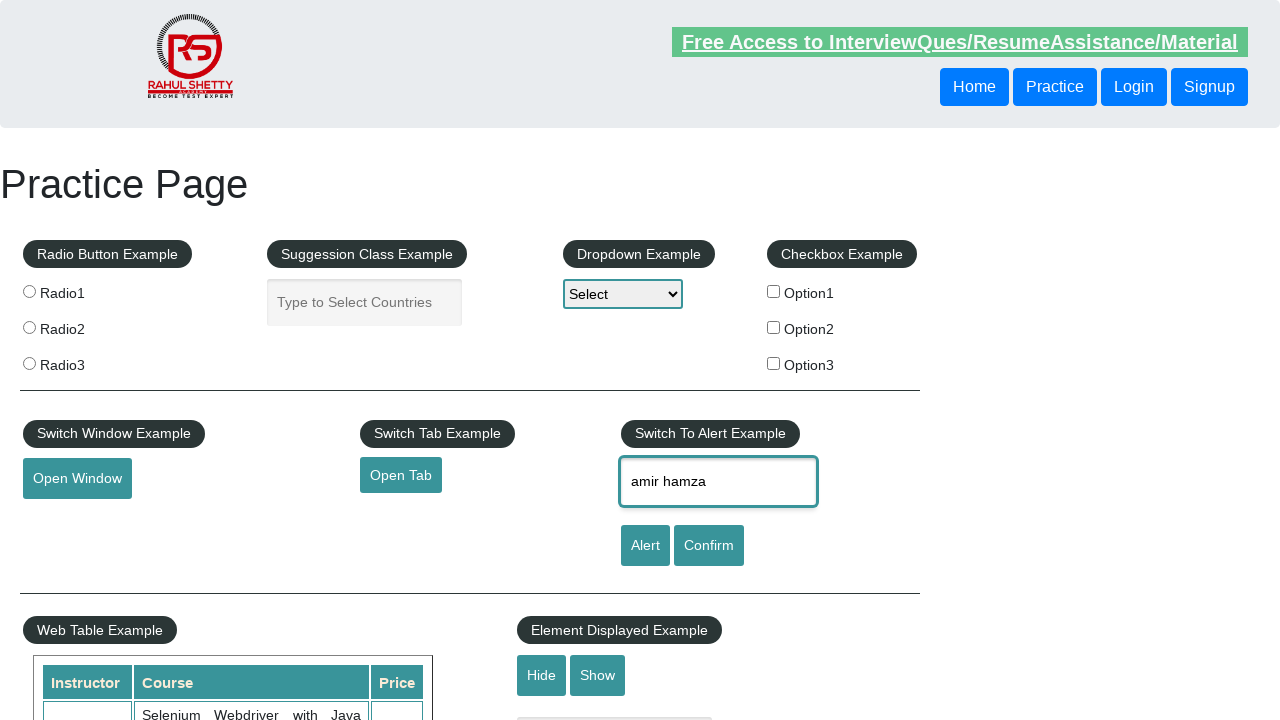

Clicked alert button to trigger JavaScript alert at (645, 546) on #alertbtn
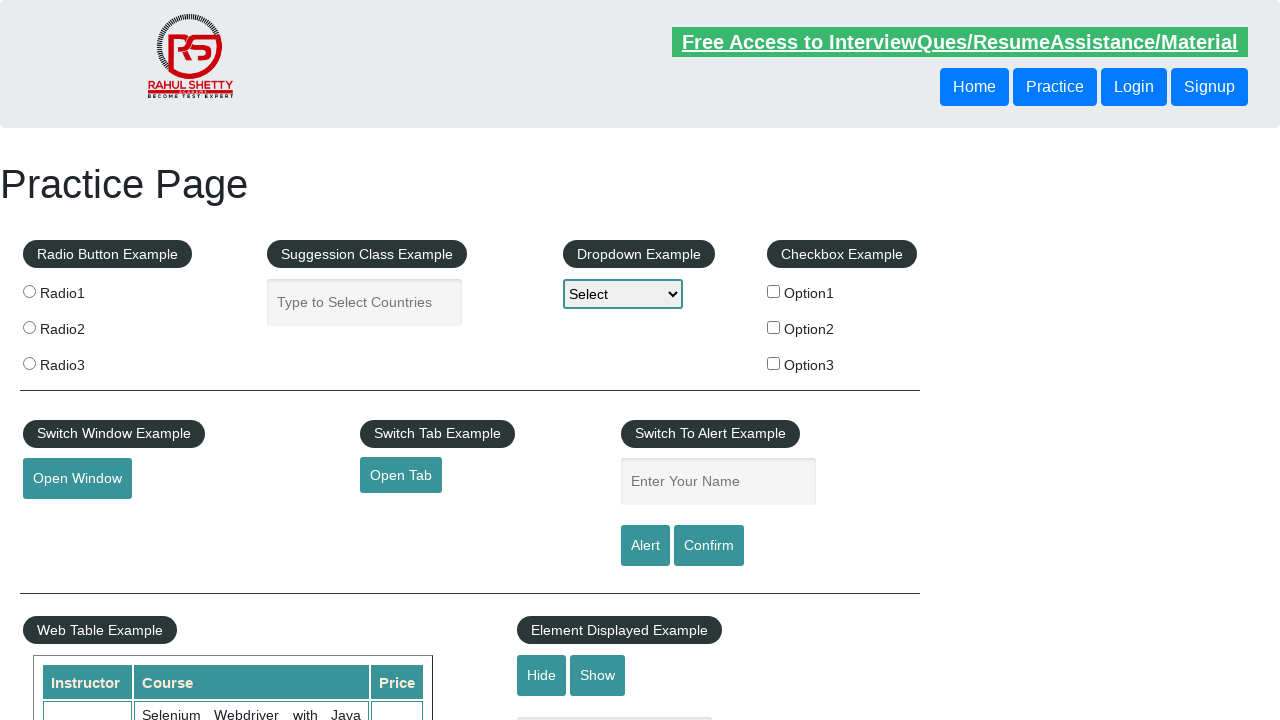

Set up dialog handler to accept alerts
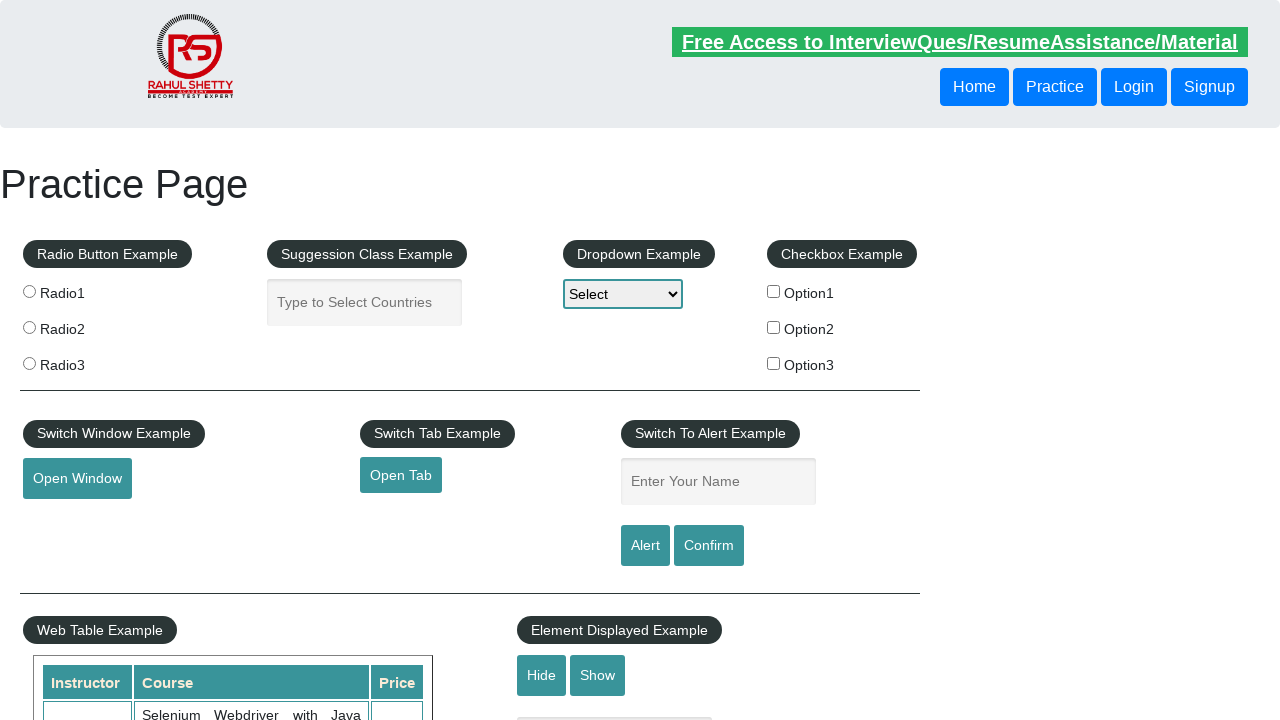

Filled name field with 'amir hamza' again on #name
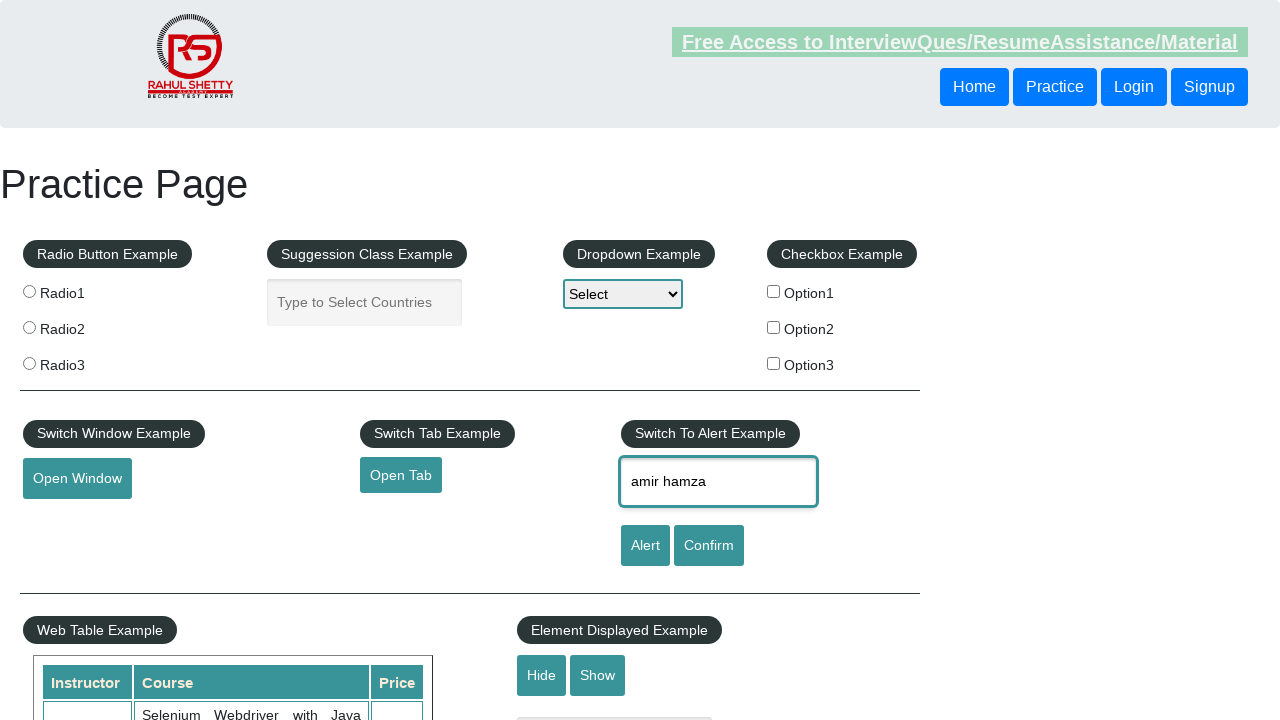

Clicked confirmation button to trigger confirmation dialog at (709, 546) on #confirmbtn
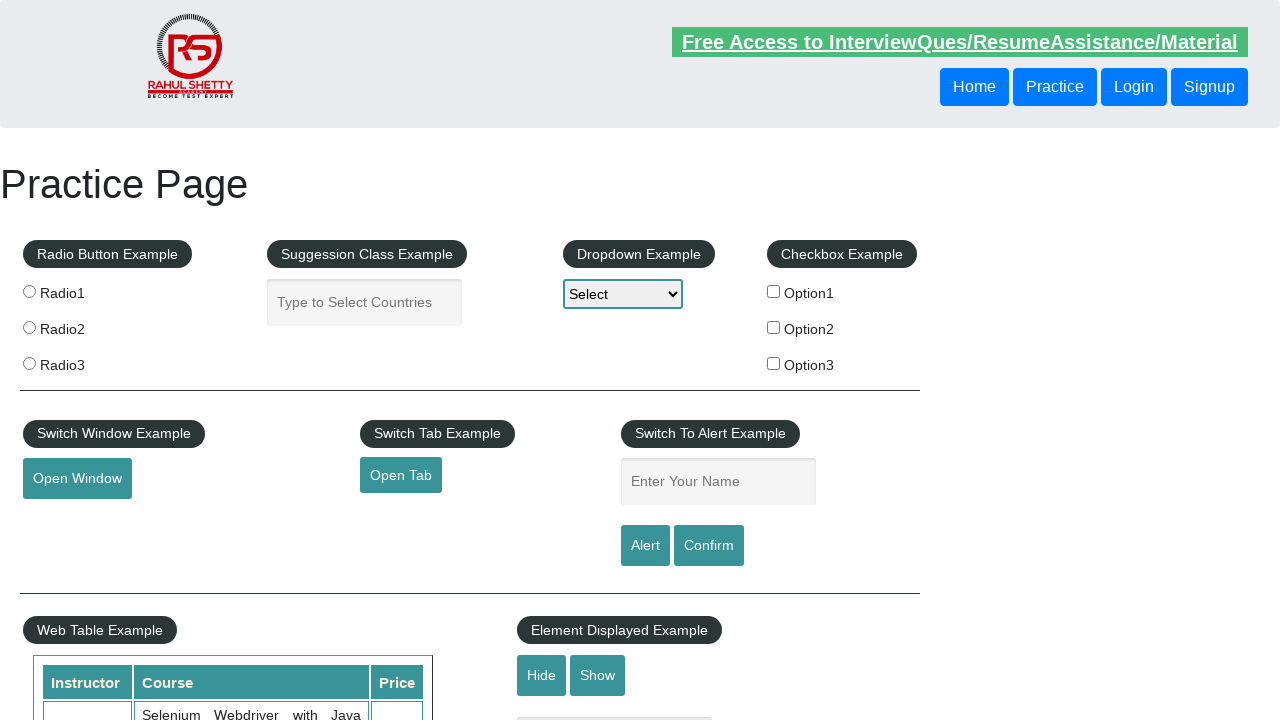

Set up dialog handler to dismiss confirmation dialog
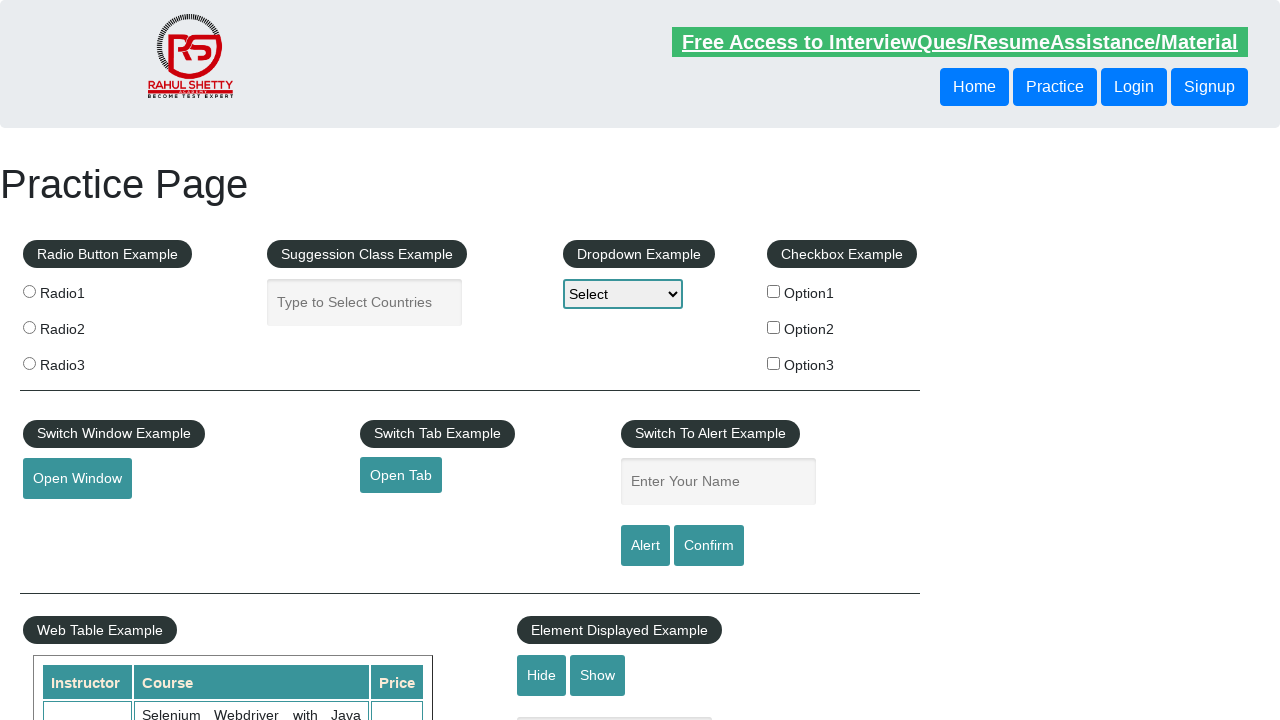

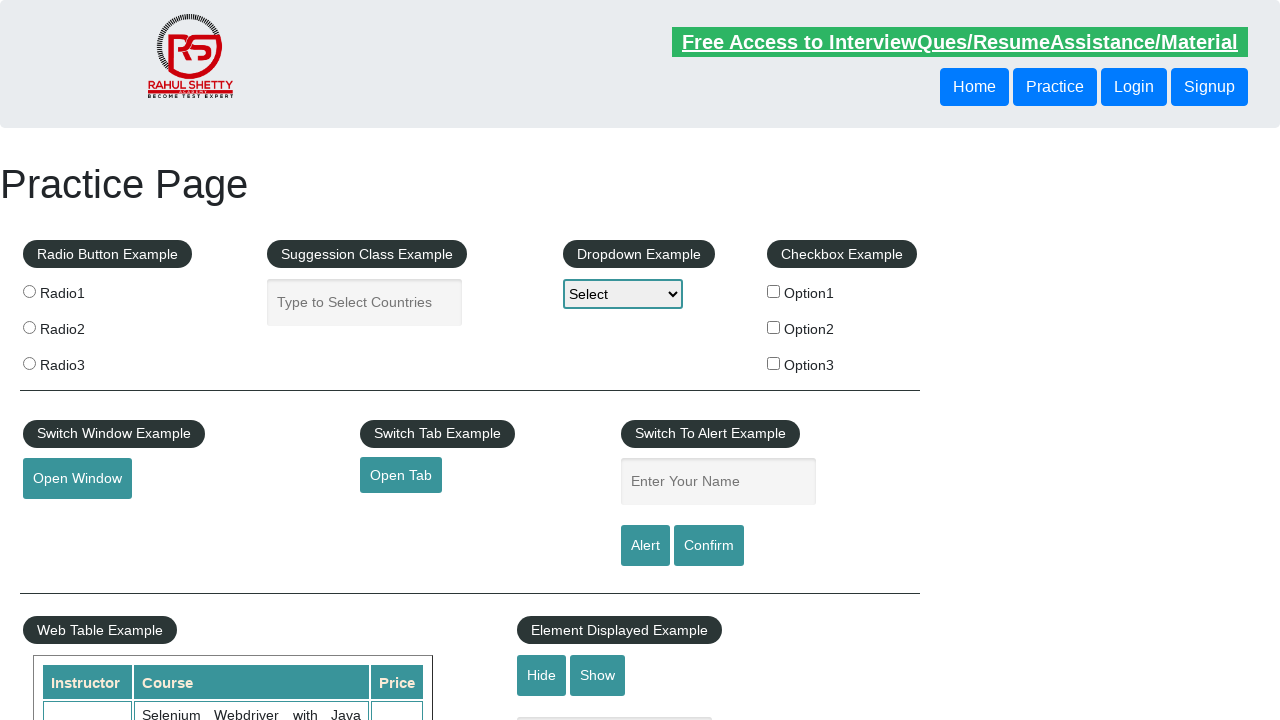